Tests window handling functionality by clicking a button that opens multiple windows, then iterating through and closing all child windows while keeping the parent window open

Starting URL: https://leafground.com/window.xhtml

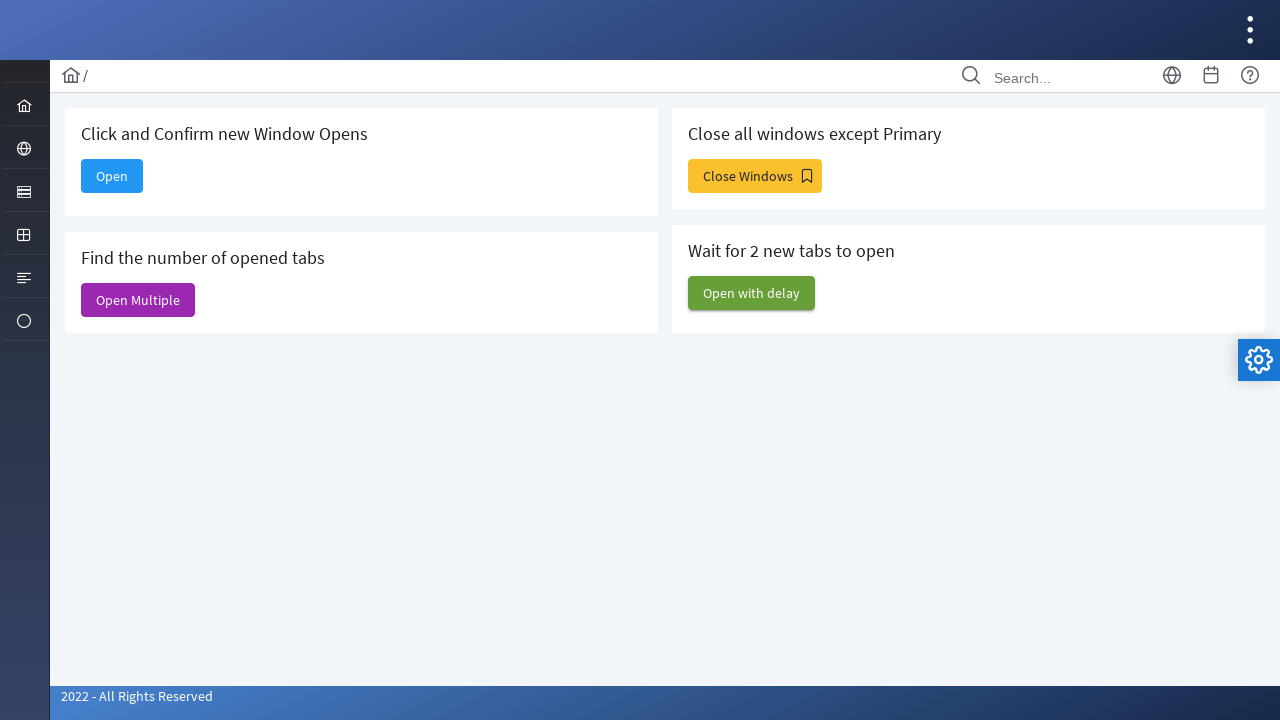

Clicked 'Close Windows' button to open multiple windows at (755, 176) on xpath=//span[text()='Close Windows']
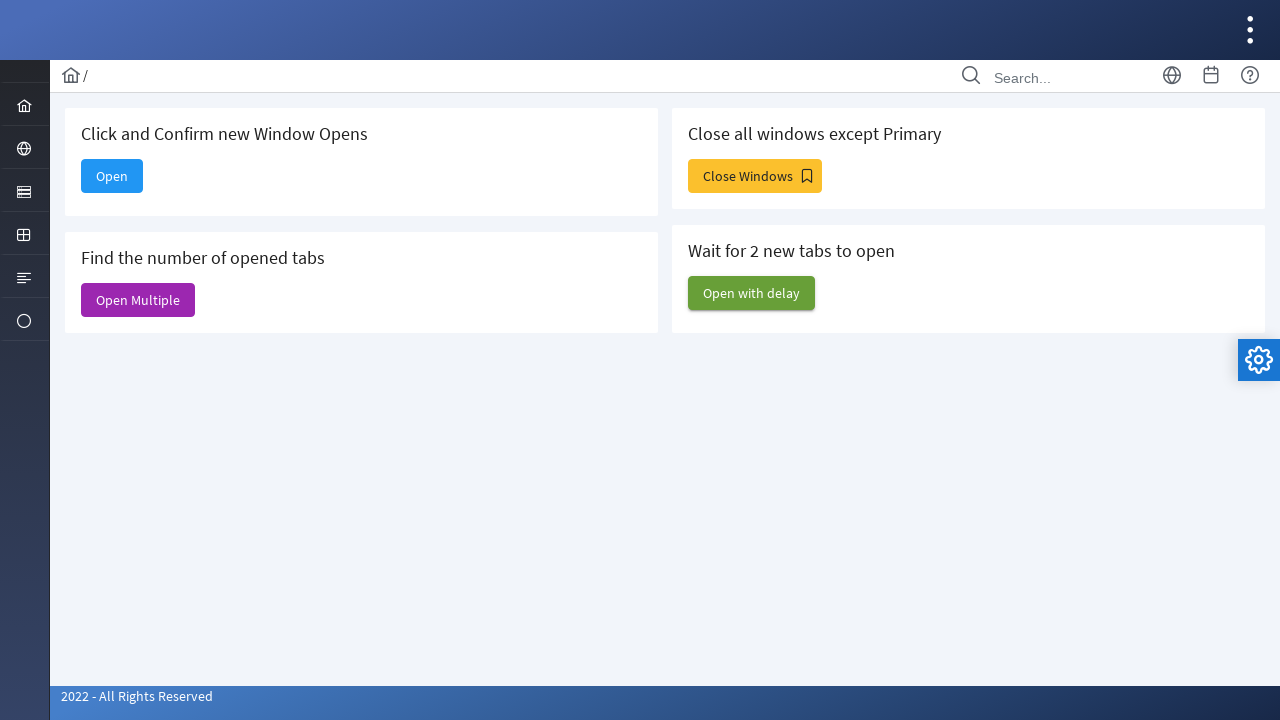

Retrieved all open pages/windows from context
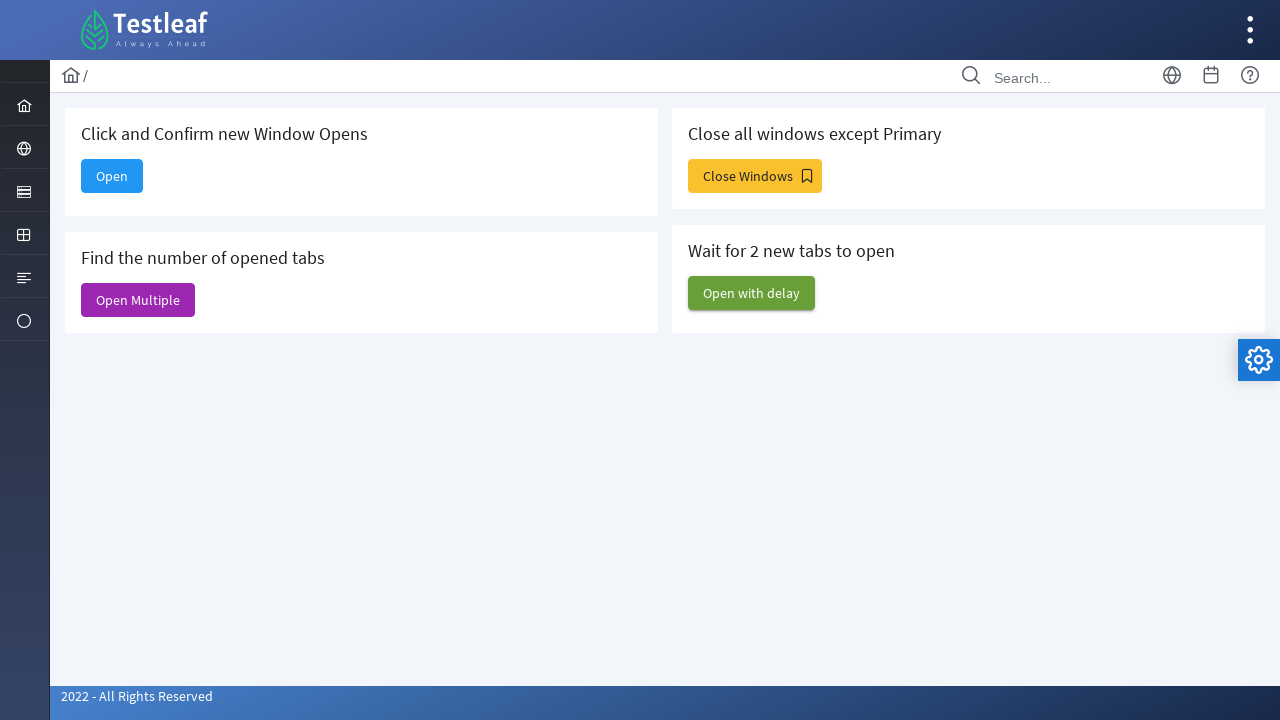

Closed a child window
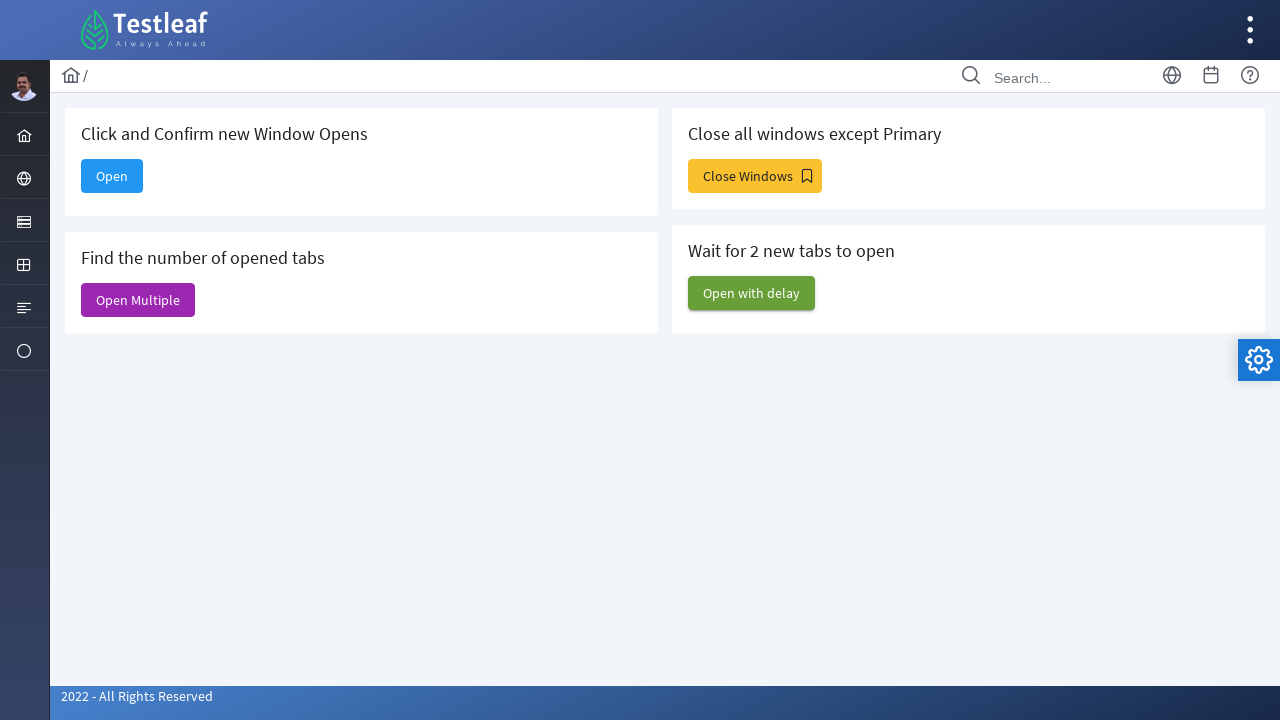

Closed a child window
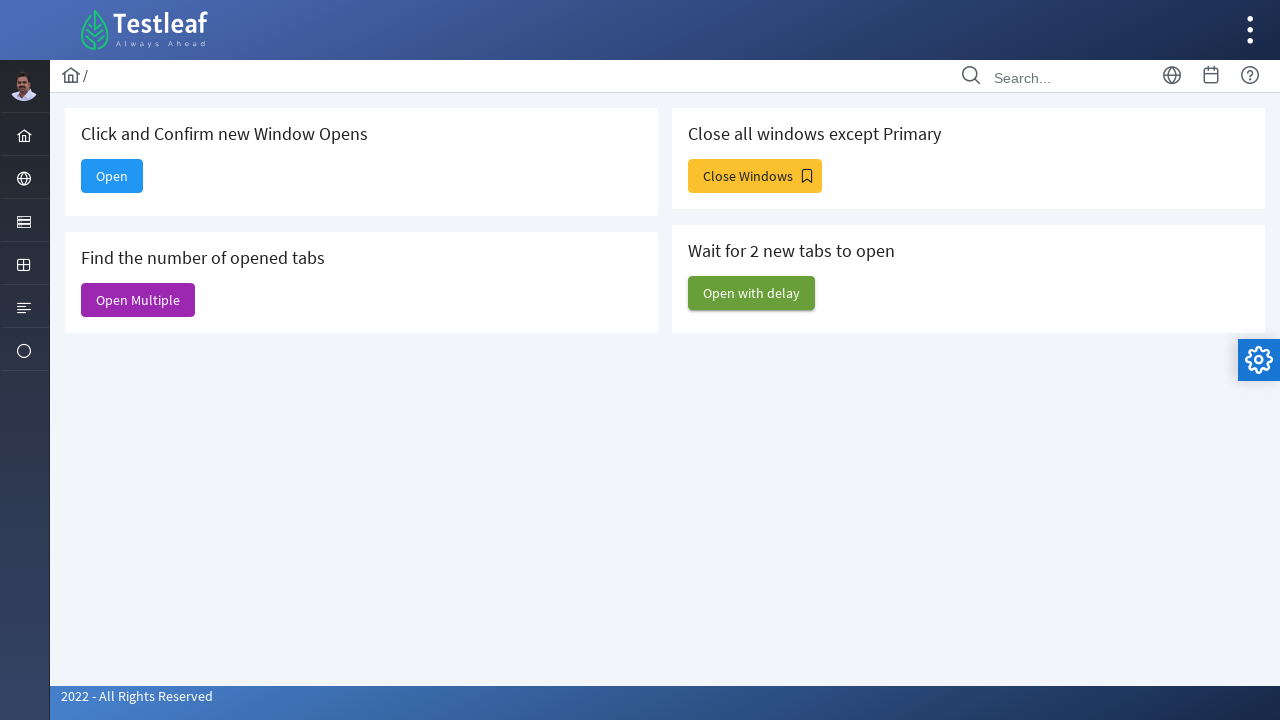

Closed a child window
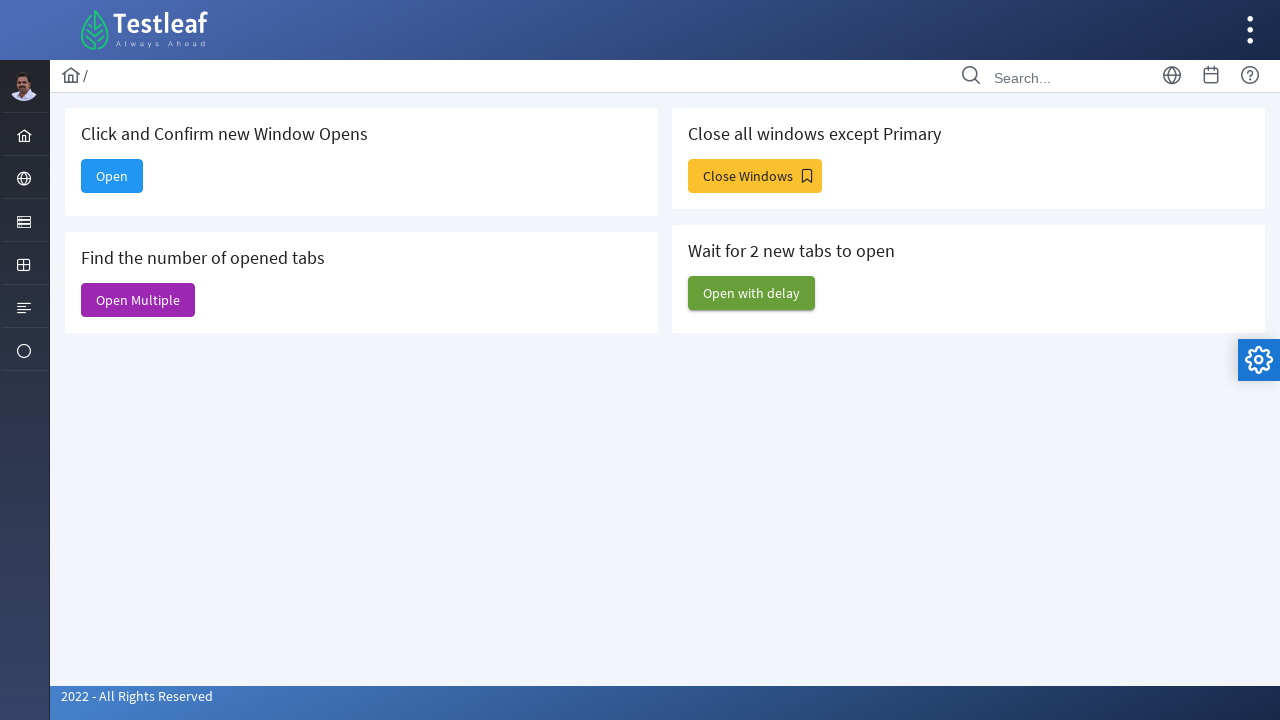

Closed a child window
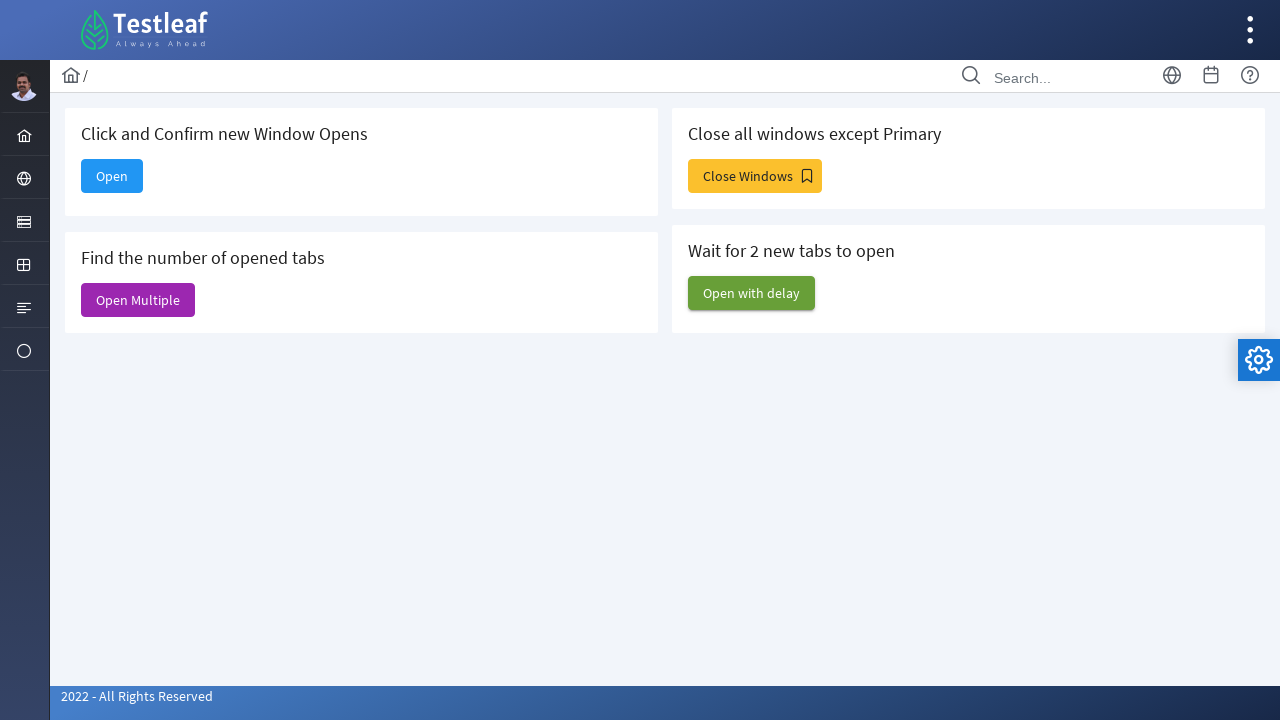

Closed a child window
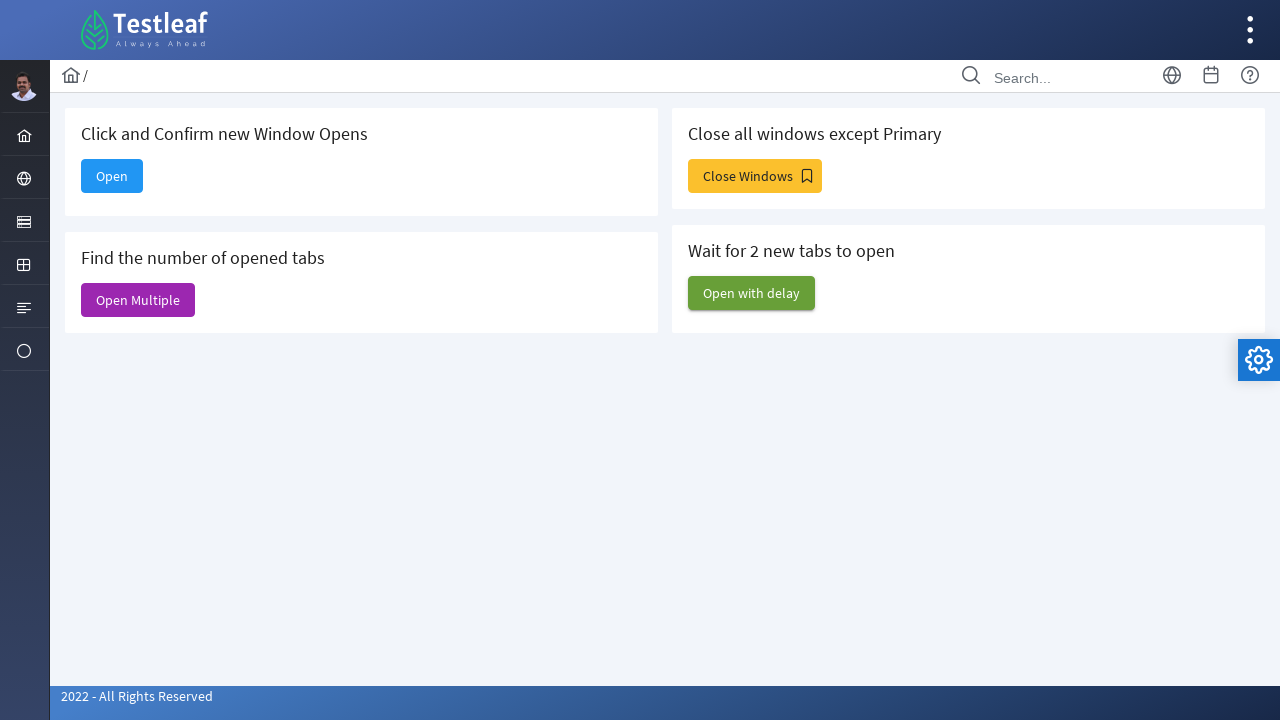

Closed a child window
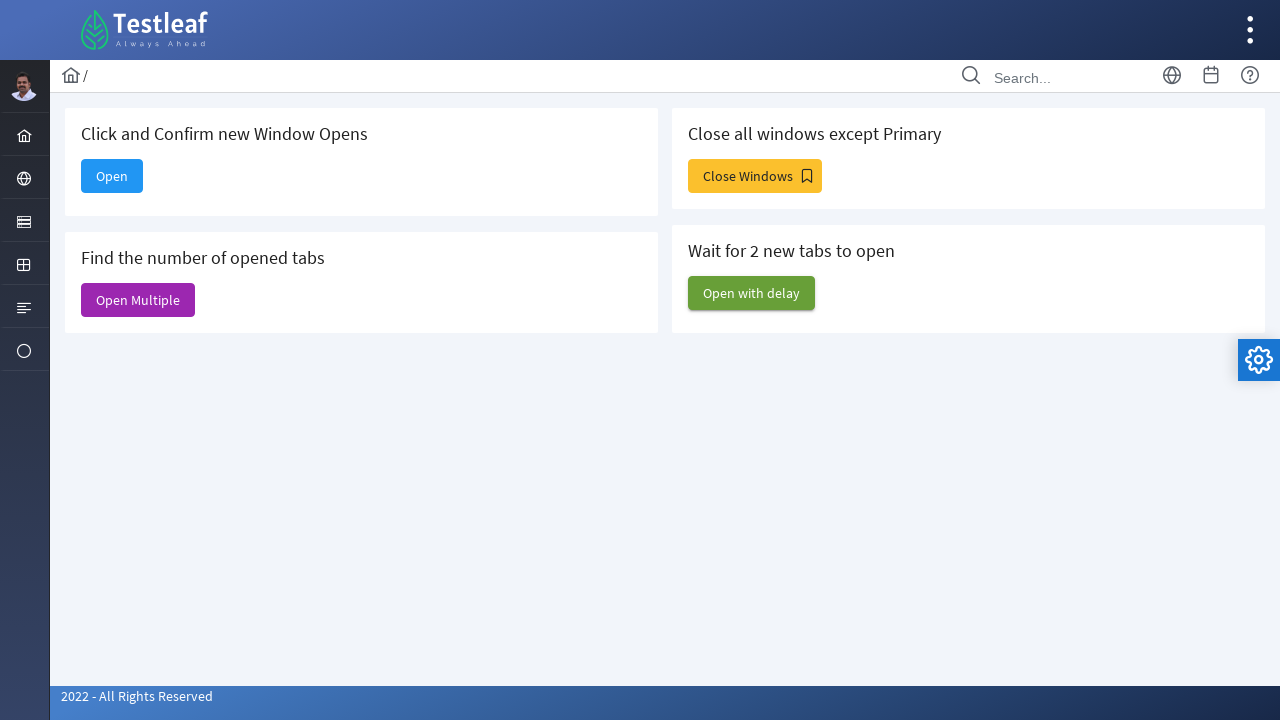

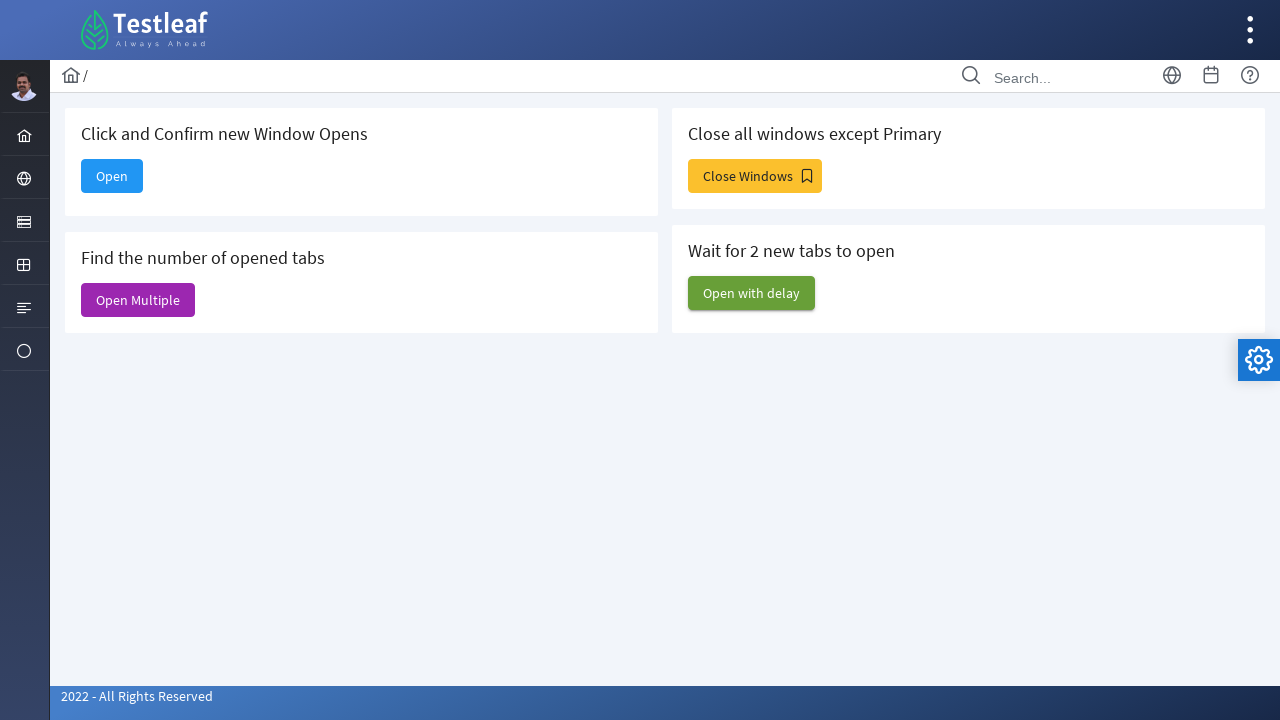